Tests scrolling to form elements and filling in name and date fields on a form page

Starting URL: http://formy-project.herokuapp.com/scroll

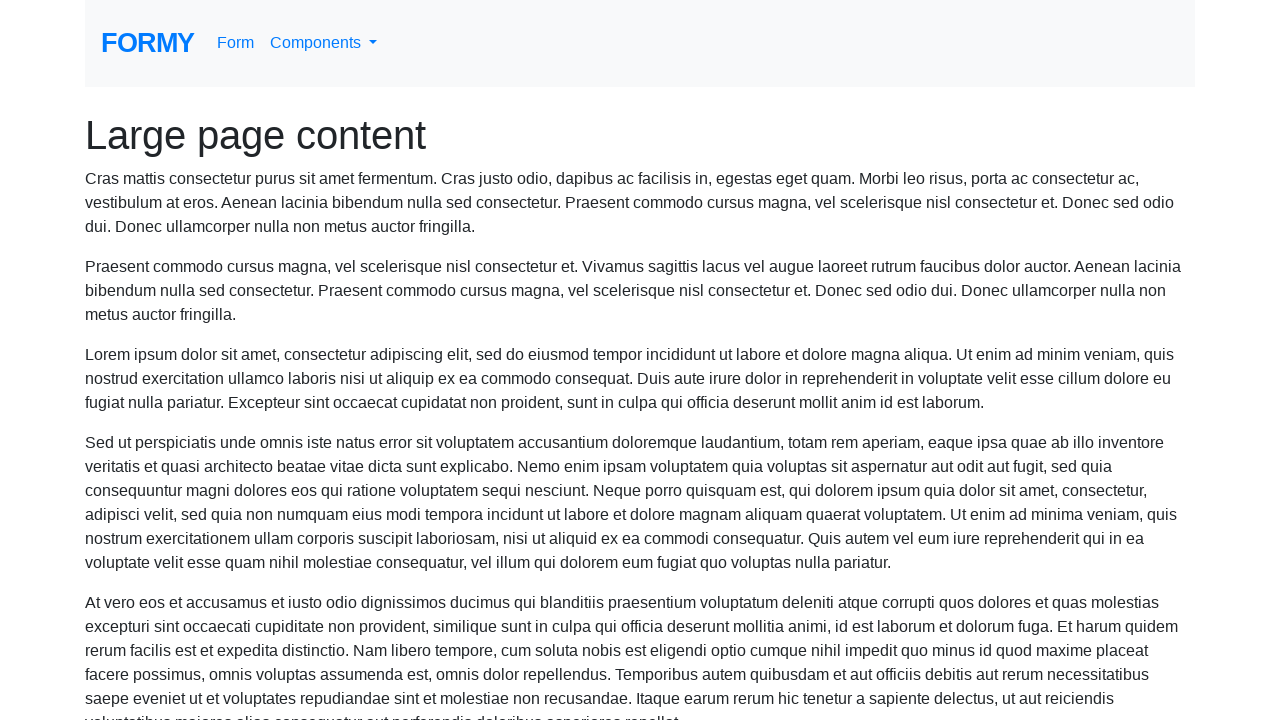

Located the name field element
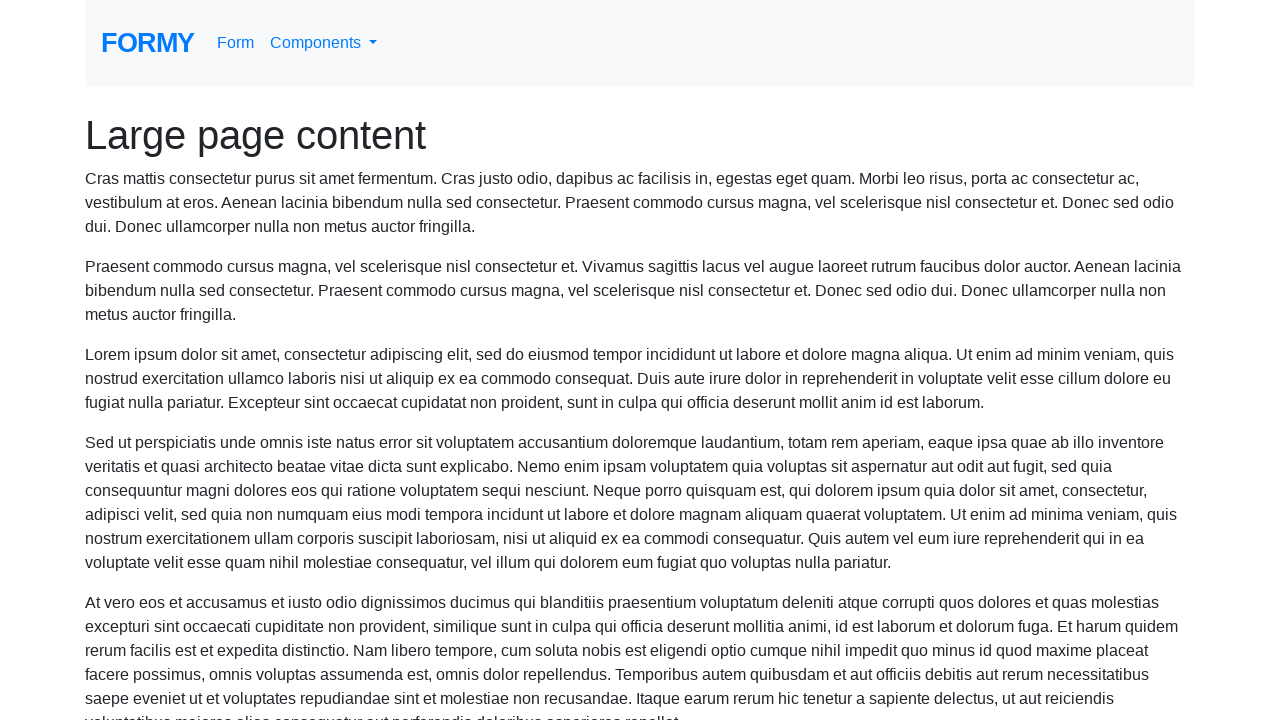

Scrolled to name field
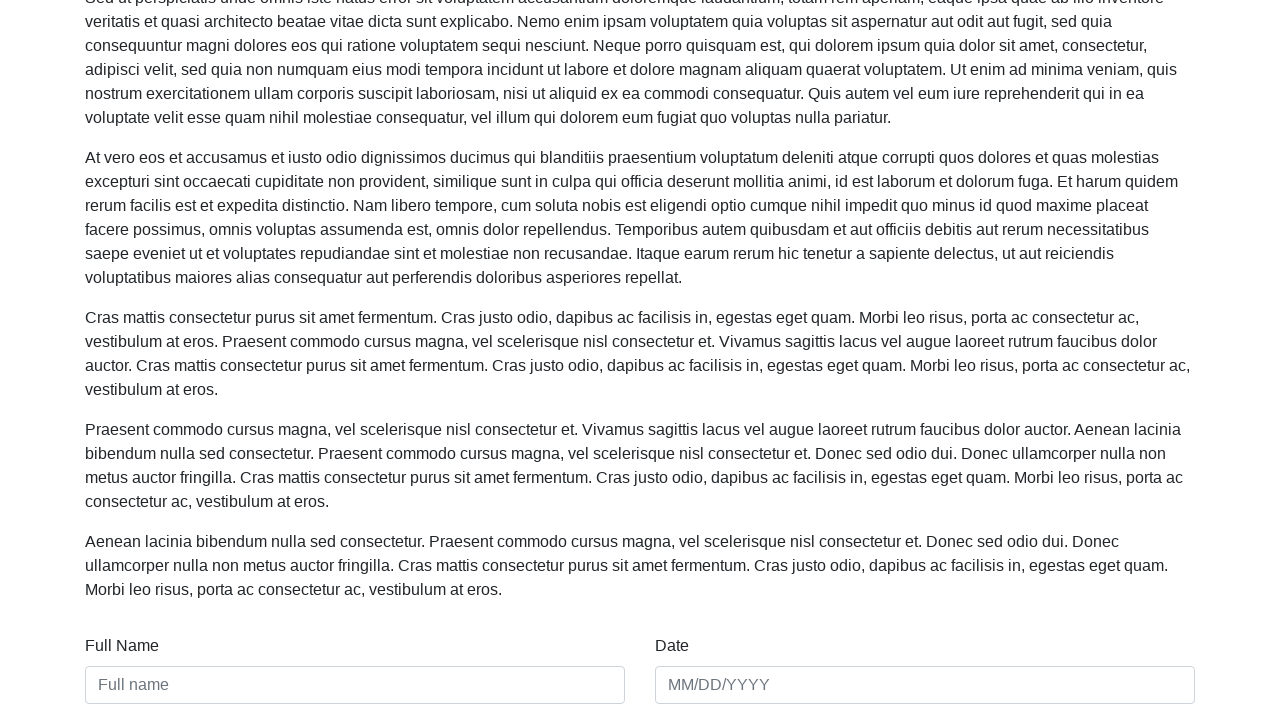

Filled name field with 'Surabi' on #name
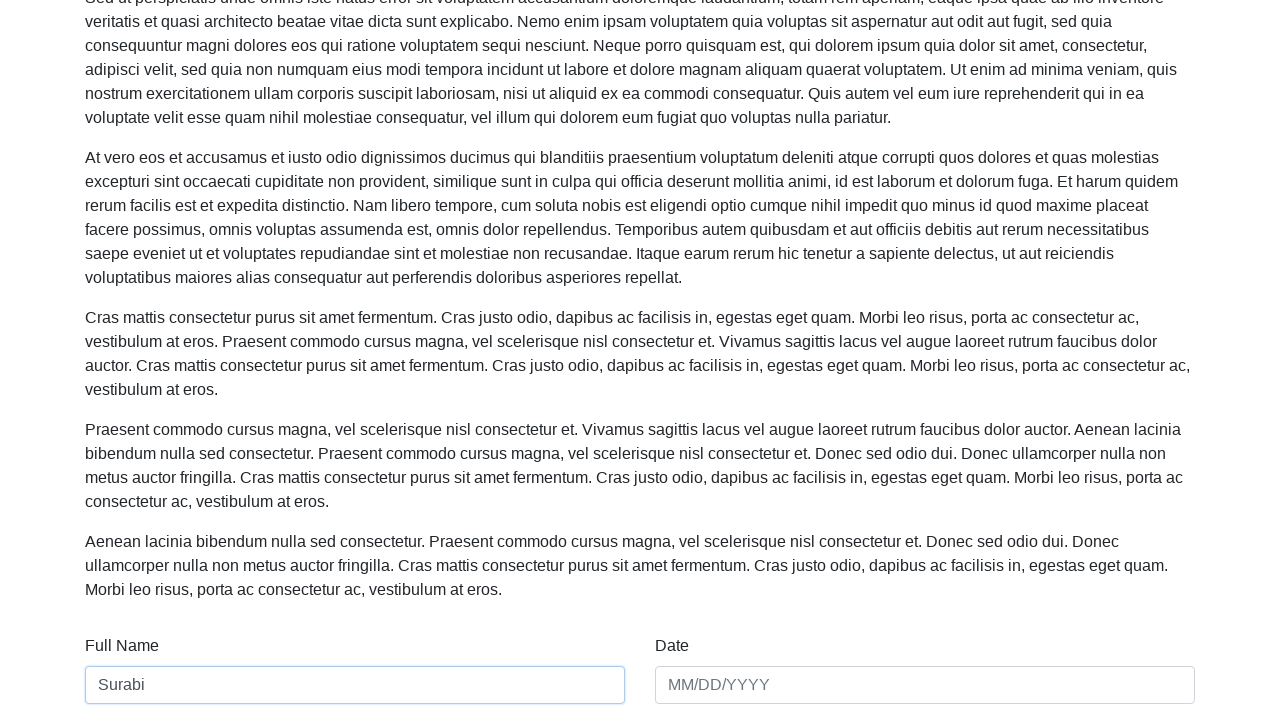

Filled date field with '09/27/1993' on #date
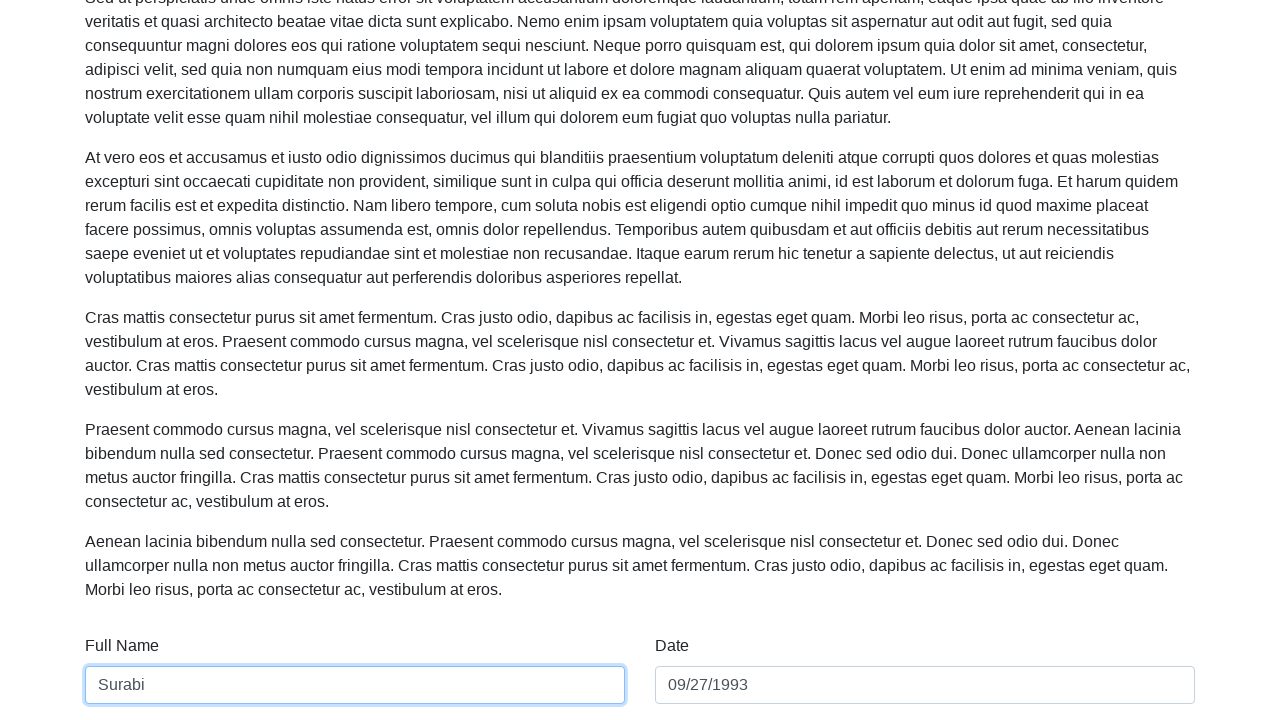

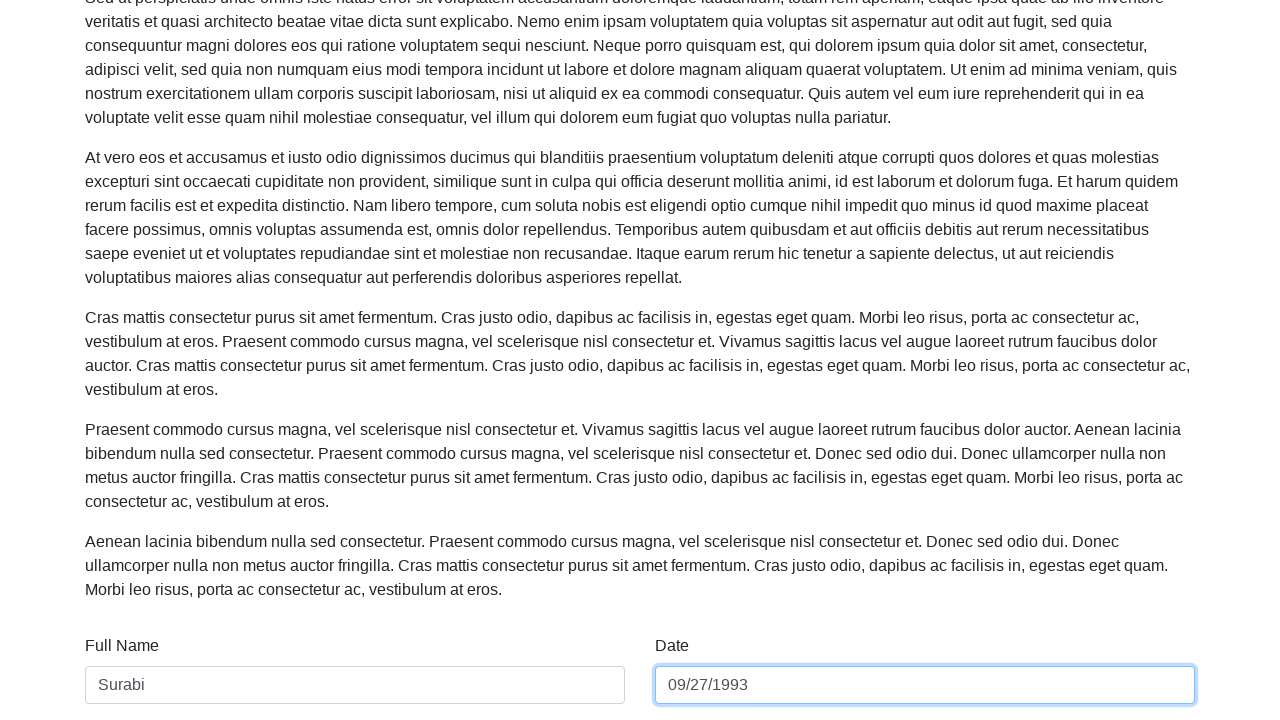